Tests the table sorting functionality by clicking on the "Veg/fruit name" column header and verifying that the vegetable/fruit names are sorted alphabetically after the click.

Starting URL: https://rahulshettyacademy.com/seleniumPractise/#/offers

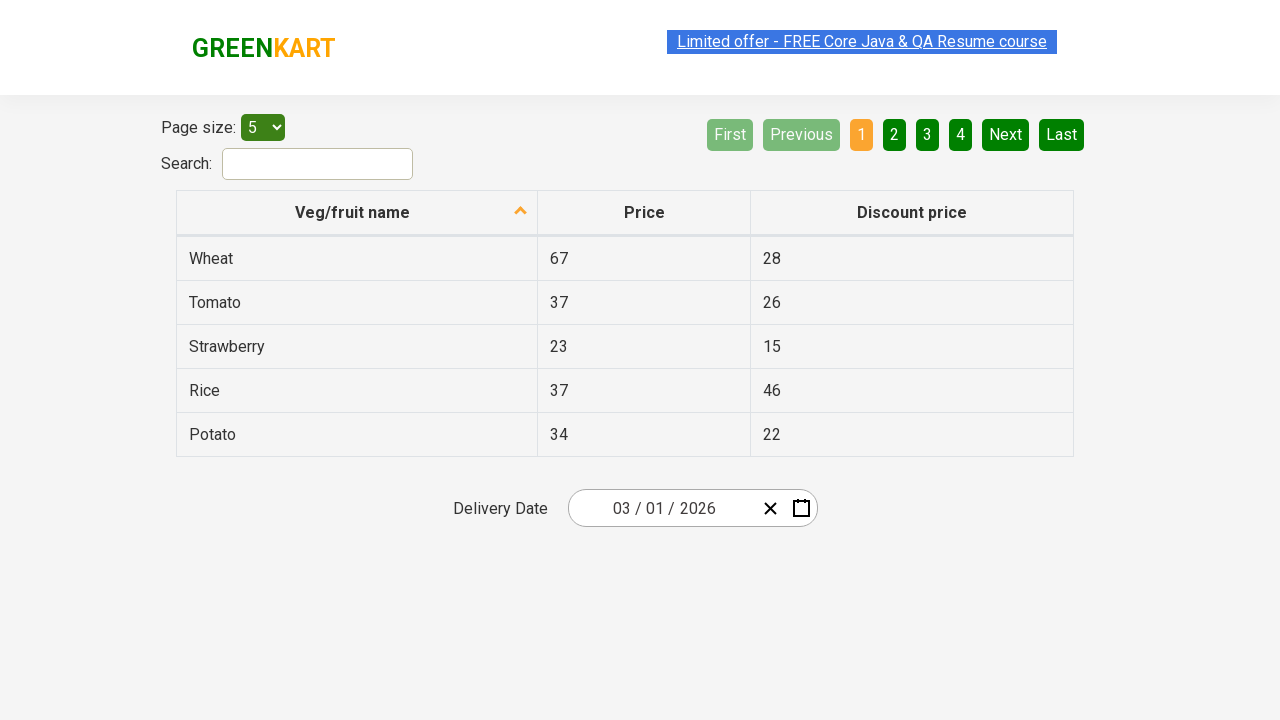

Clicked on 'Veg/fruit name' column header to sort table at (353, 212) on xpath=//span[text()='Veg/fruit name']
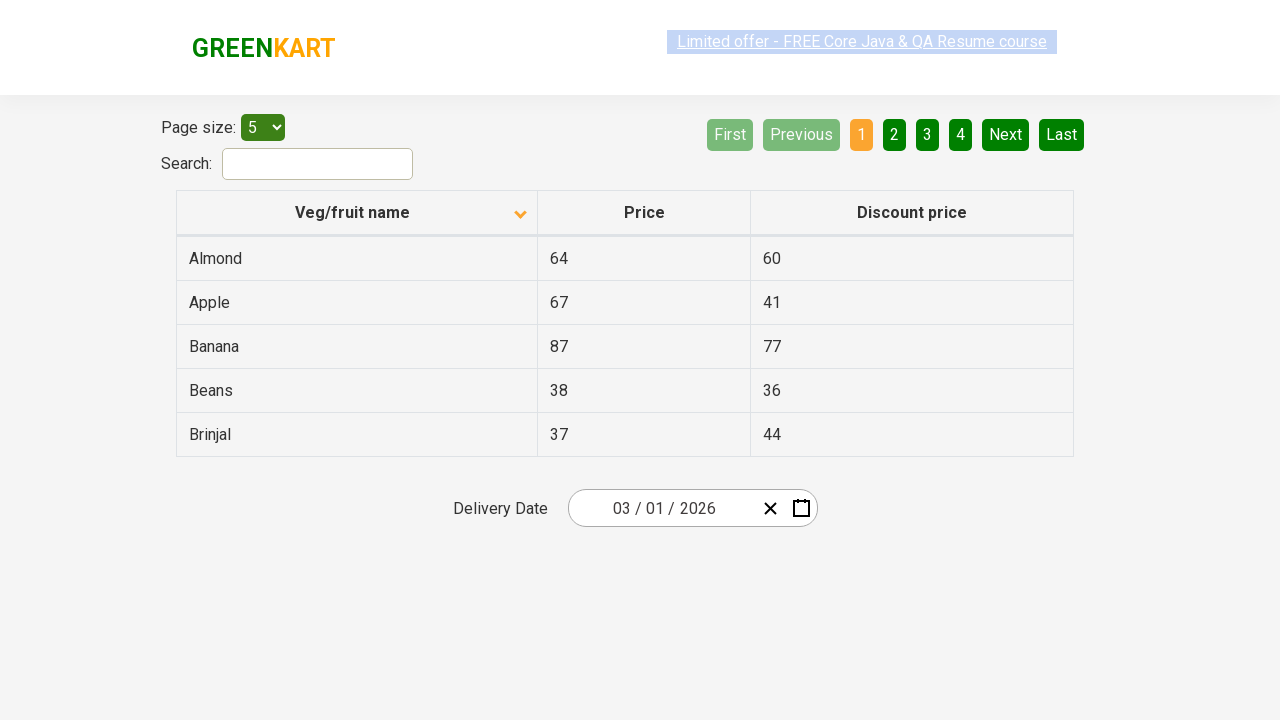

Table rows loaded and are ready for verification
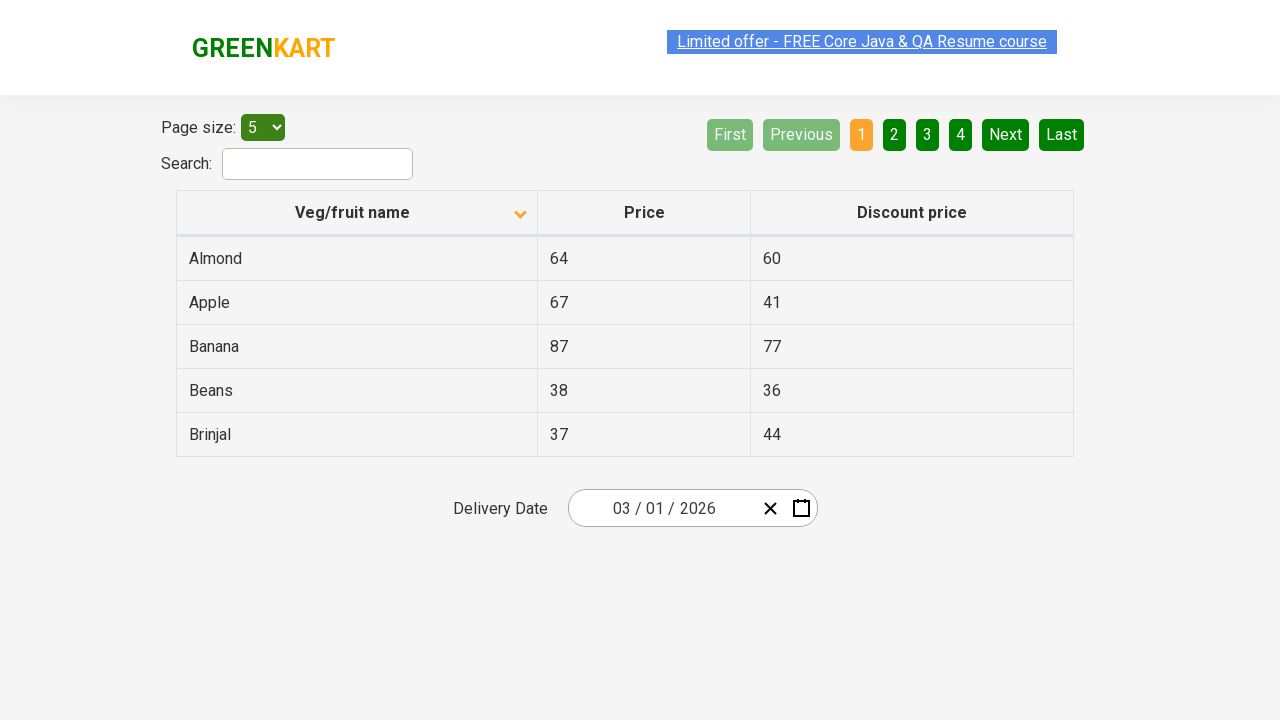

Retrieved all vegetable/fruit name elements from first column
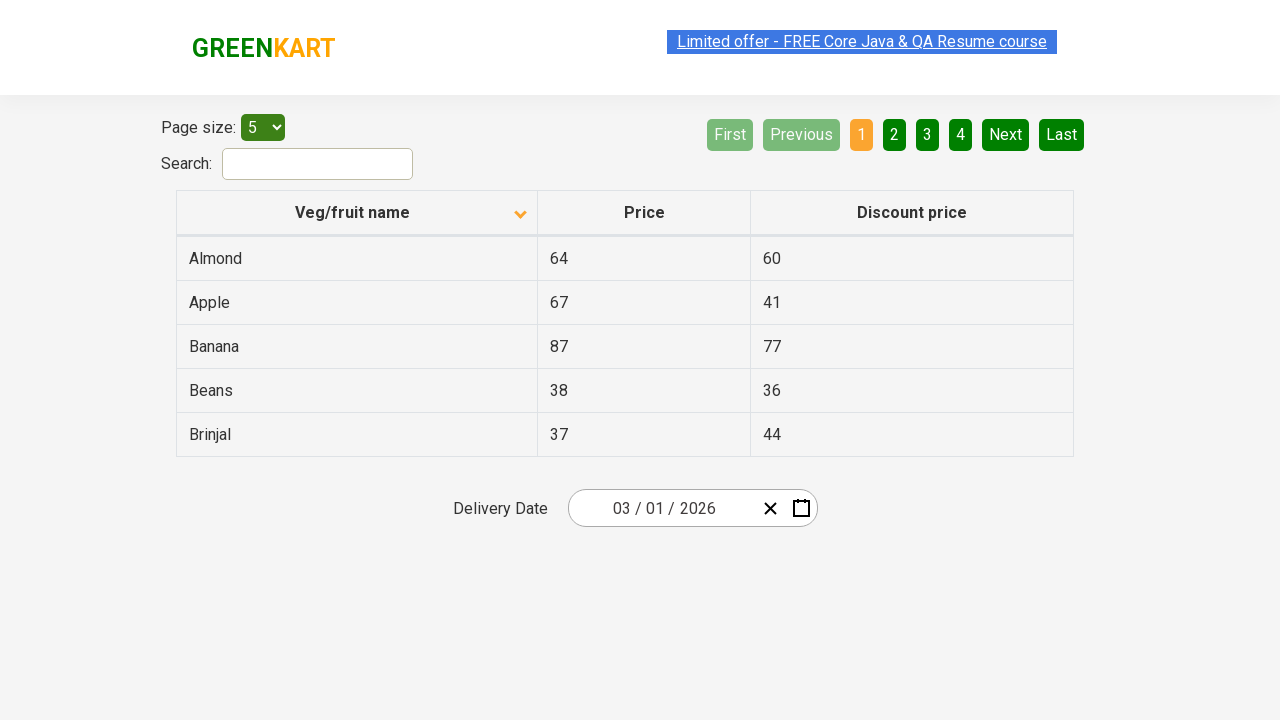

Extracted 5 vegetable/fruit names from table
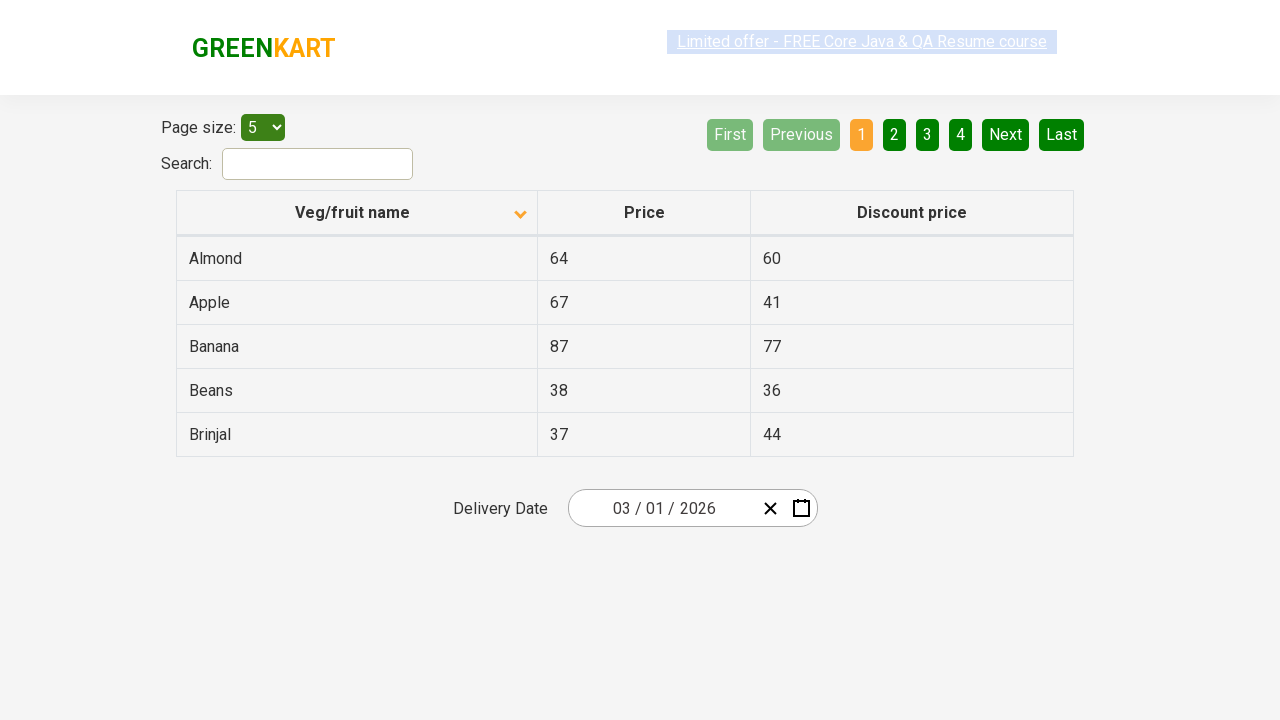

Verified that vegetable/fruit names are sorted alphabetically
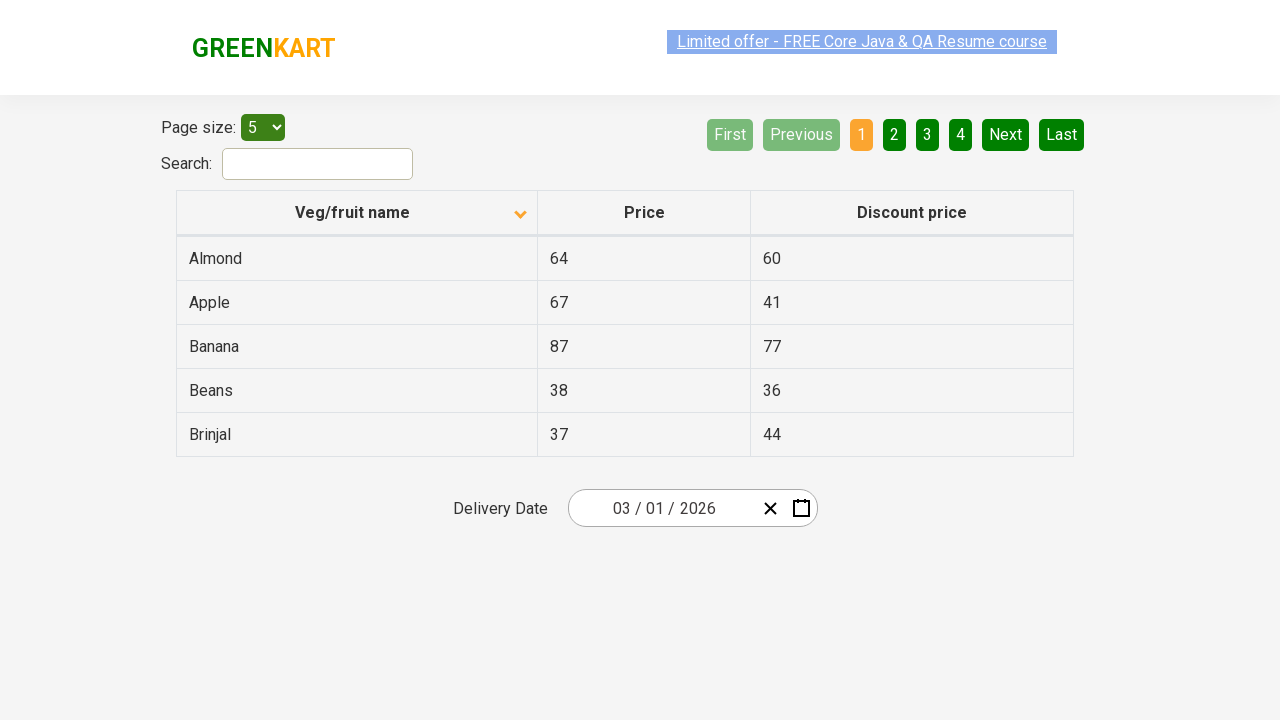

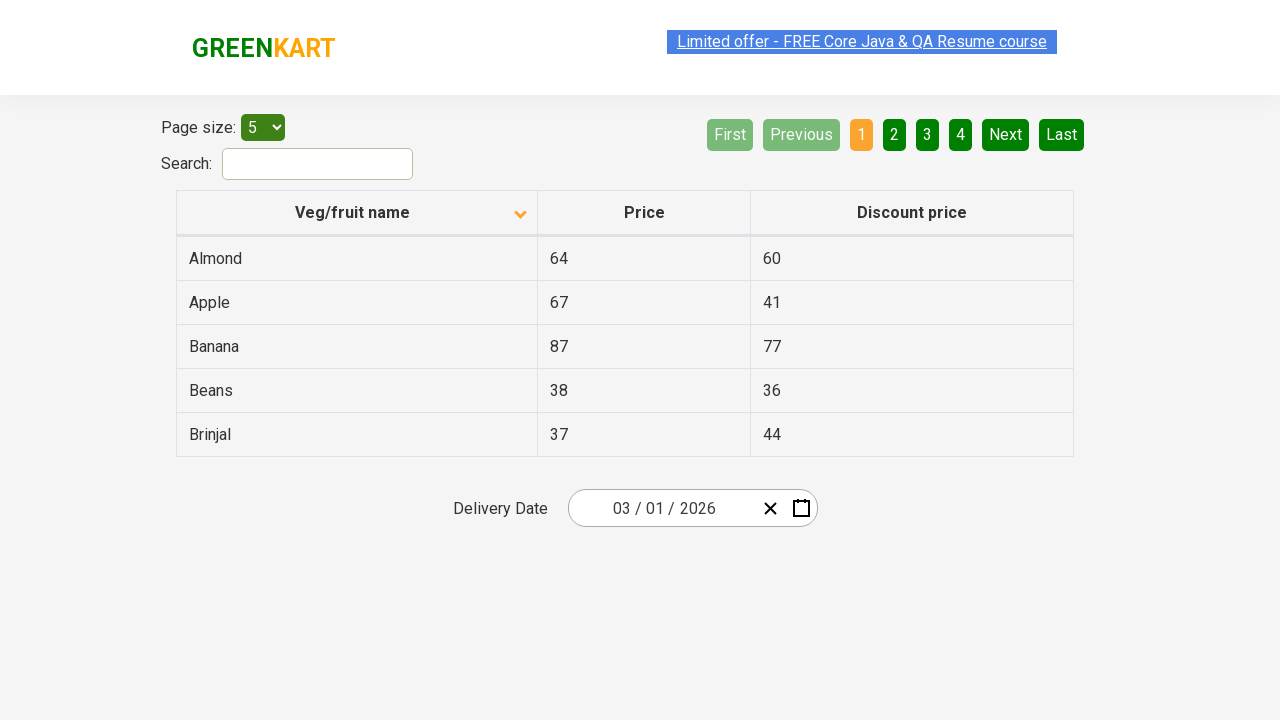